Tests clicking on the dynamic Home link (HomevCkyE) which opens a new tab to the home page

Starting URL: https://demoqa.com/

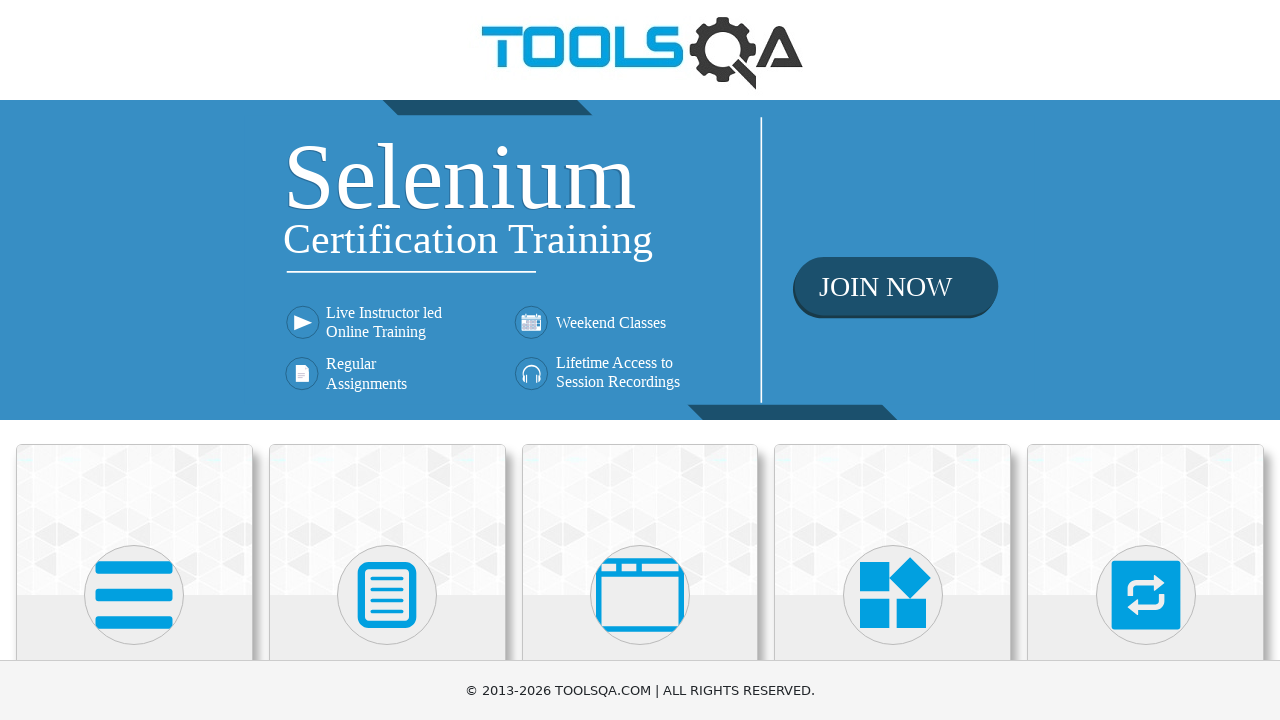

Clicked on Elements card at (134, 360) on text=Elements
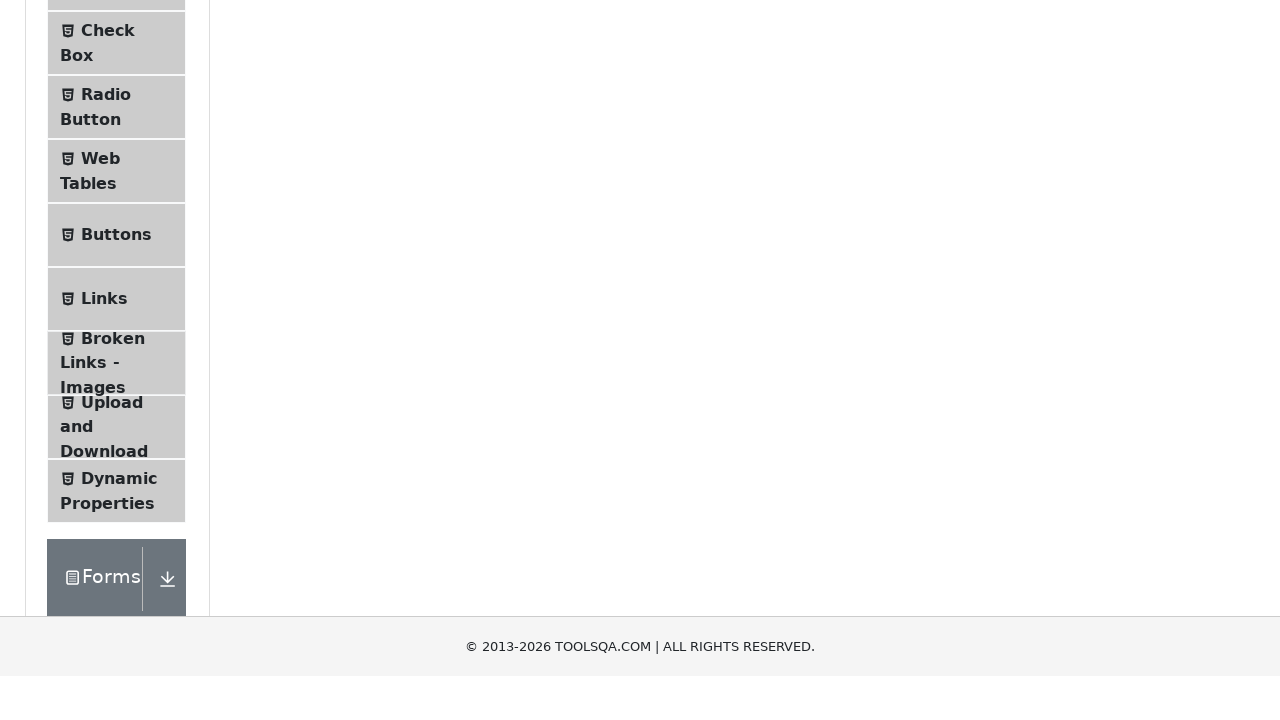

Scrolled to bottom of sidebar to see all options
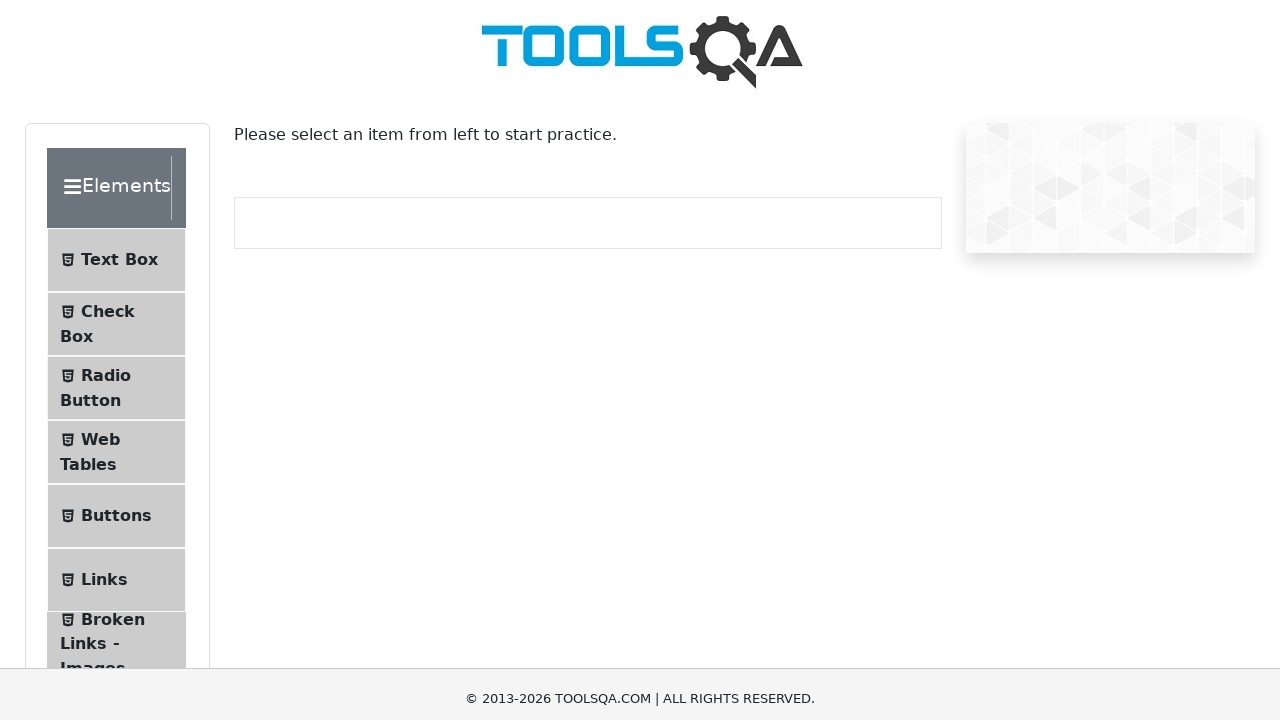

Clicked on Links option in sidebar at (104, 361) on text=Links
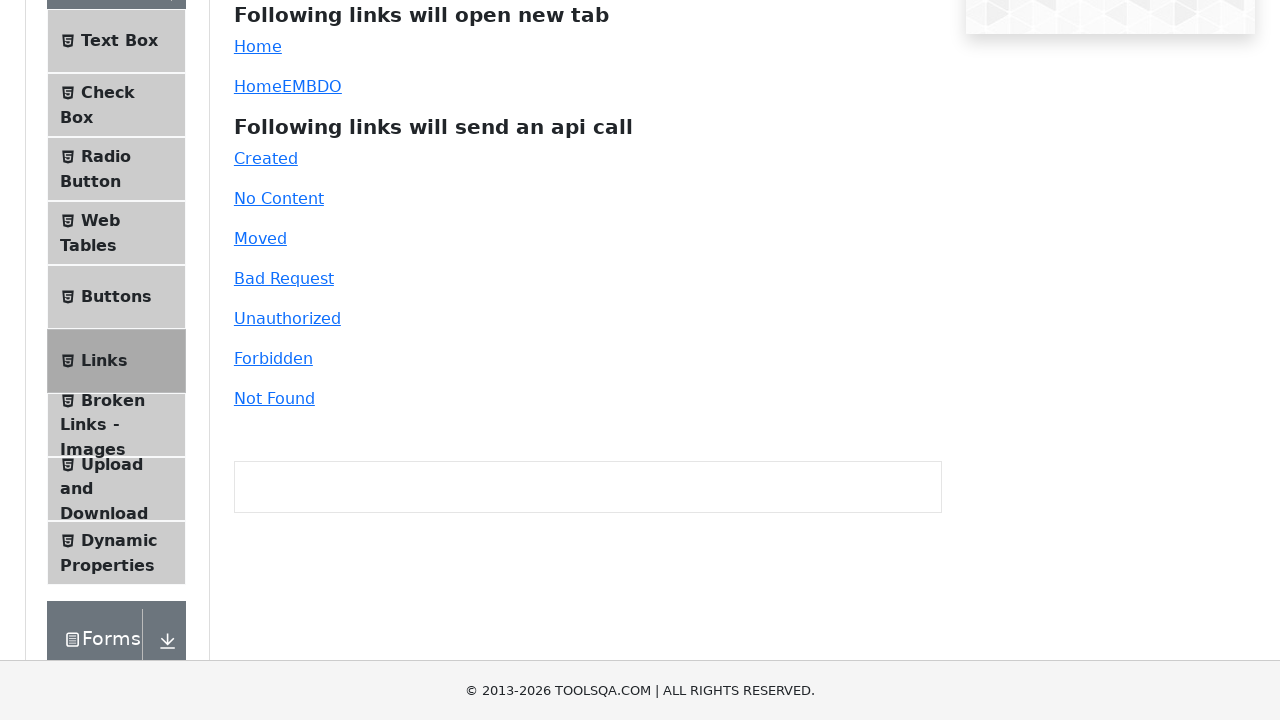

Clicked on dynamic Home link (HomevCkyE) at (258, 86) on #dynamicLink
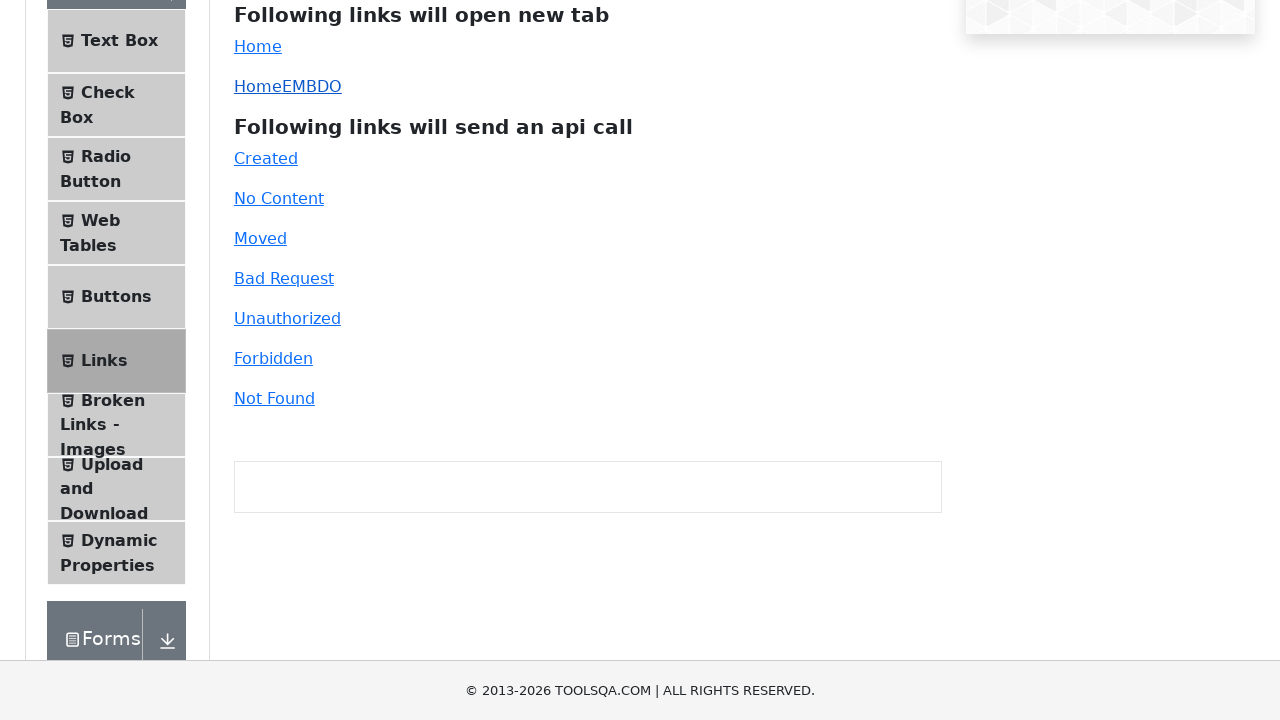

Waited 1 second for new tab to open
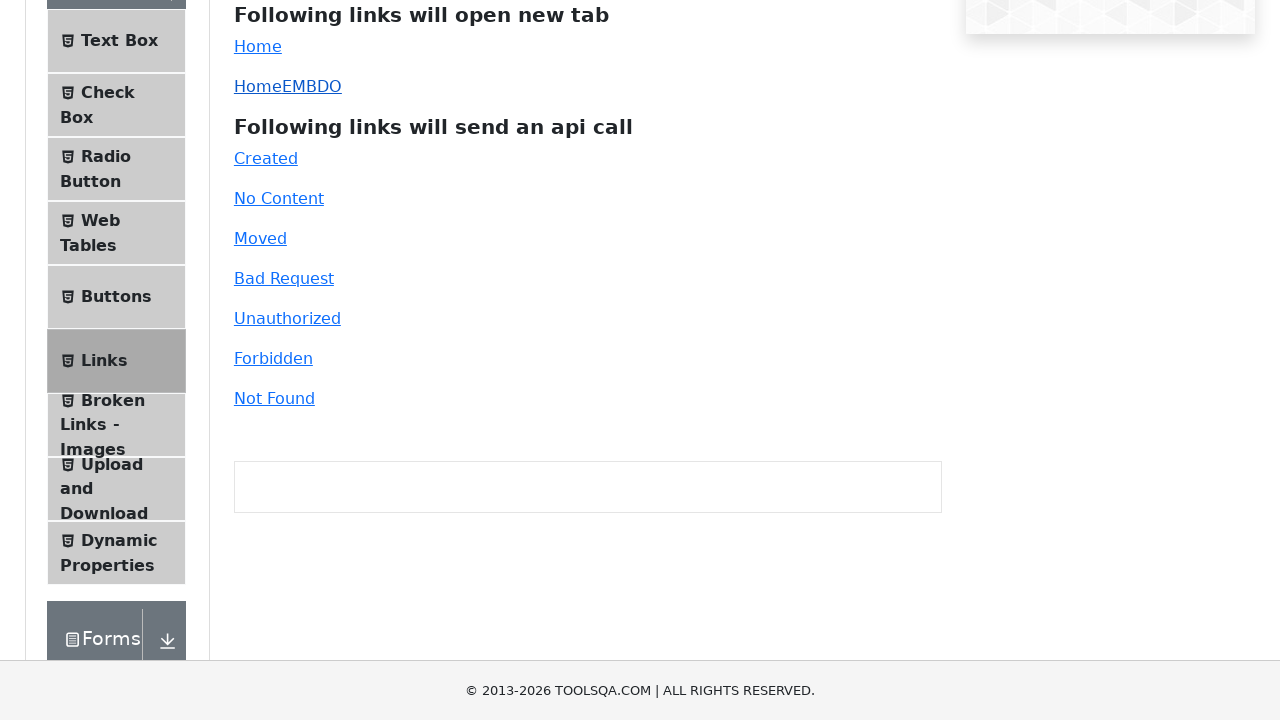

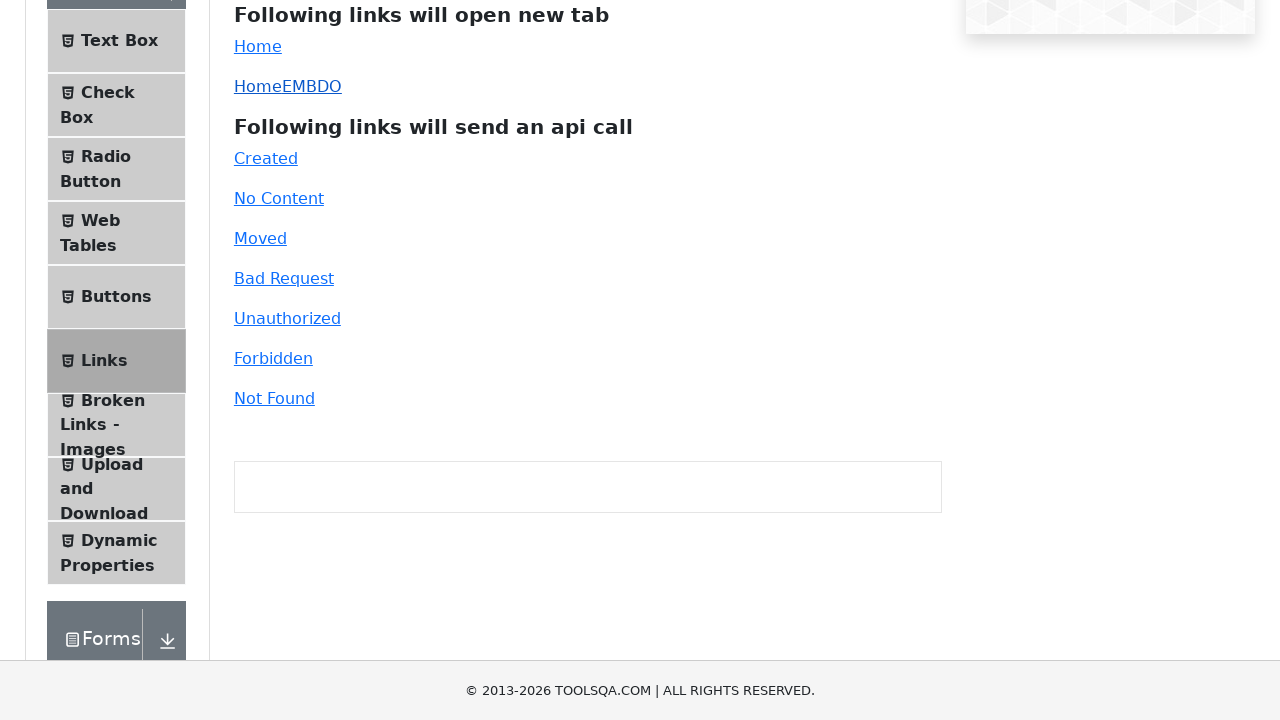